Tests selecting the male radio button and verifies it becomes selected and displays the correct output message

Starting URL: https://yekoshy.github.io/RadioBtn-n-Checkbox/

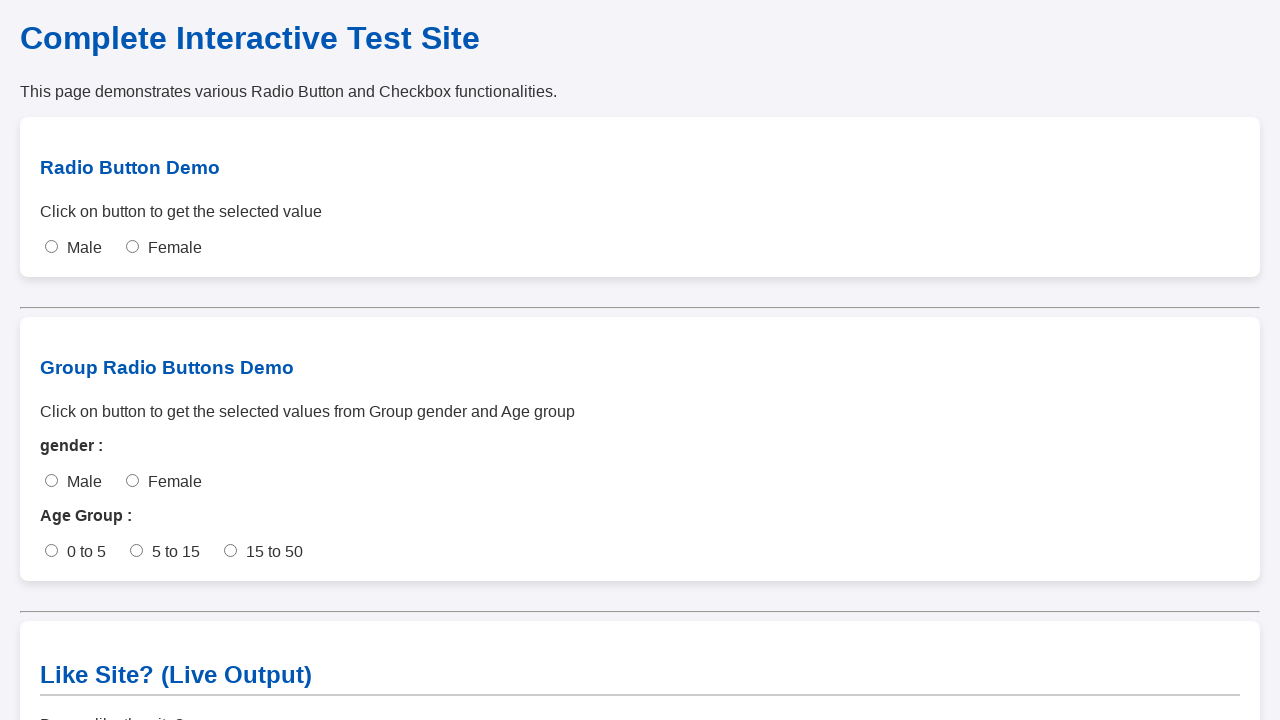

Clicked the male radio button at (52, 247) on #male-single
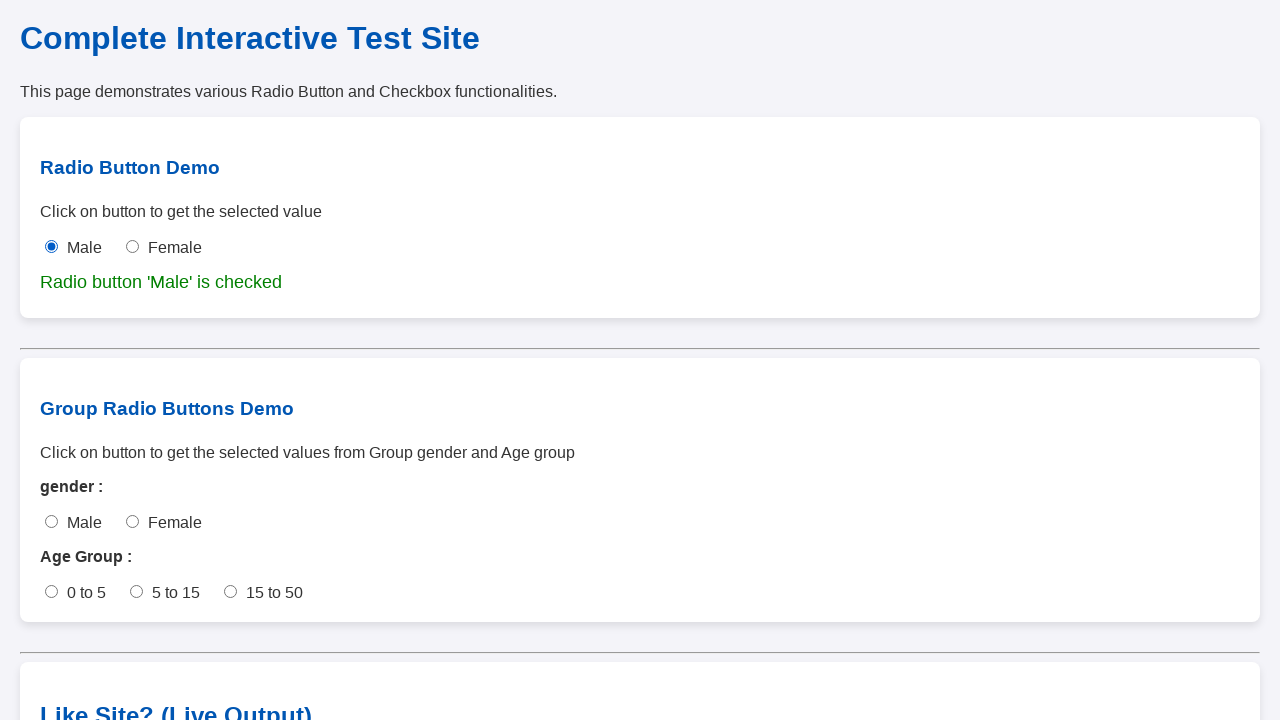

Waited for UI to update
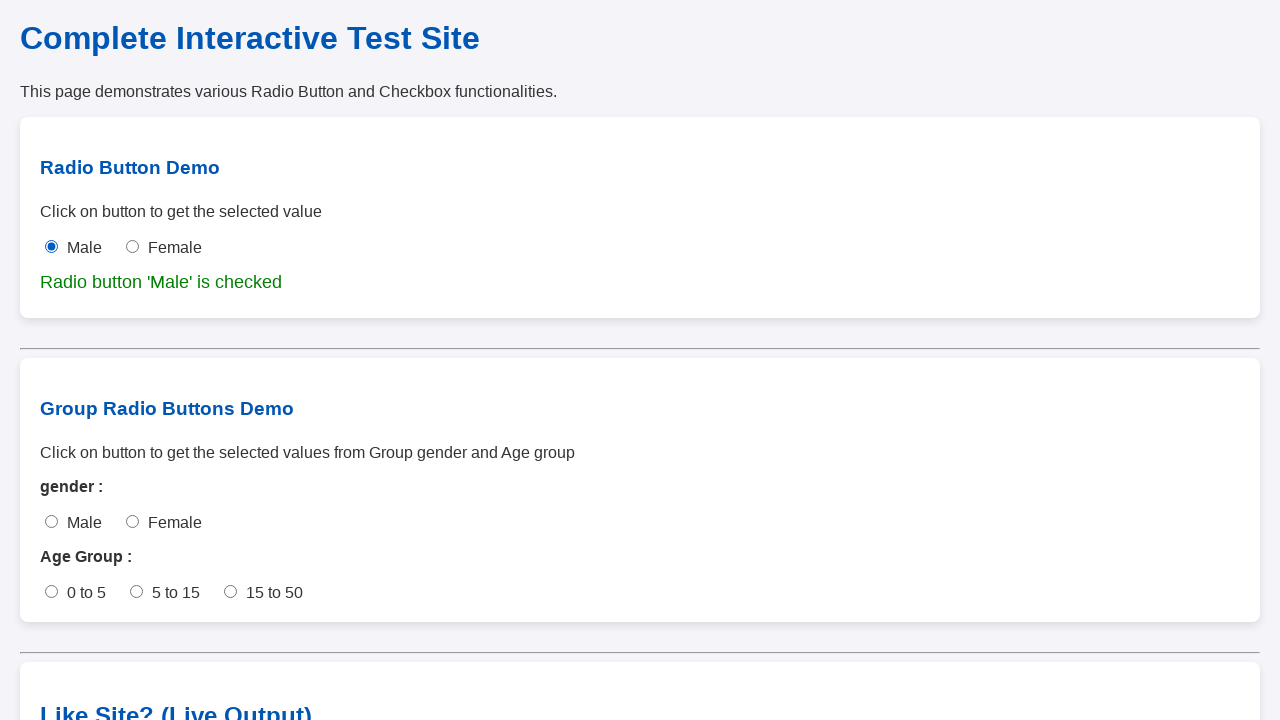

Verified male radio button is selected
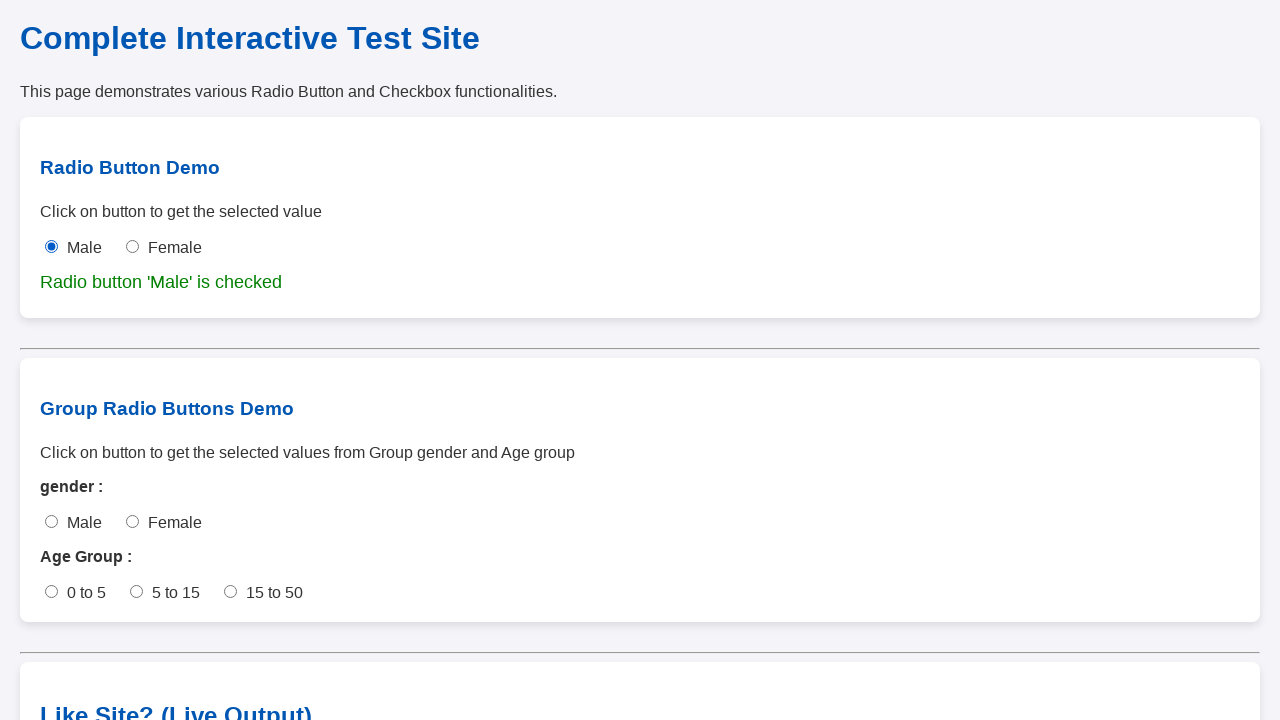

Retrieved output message text
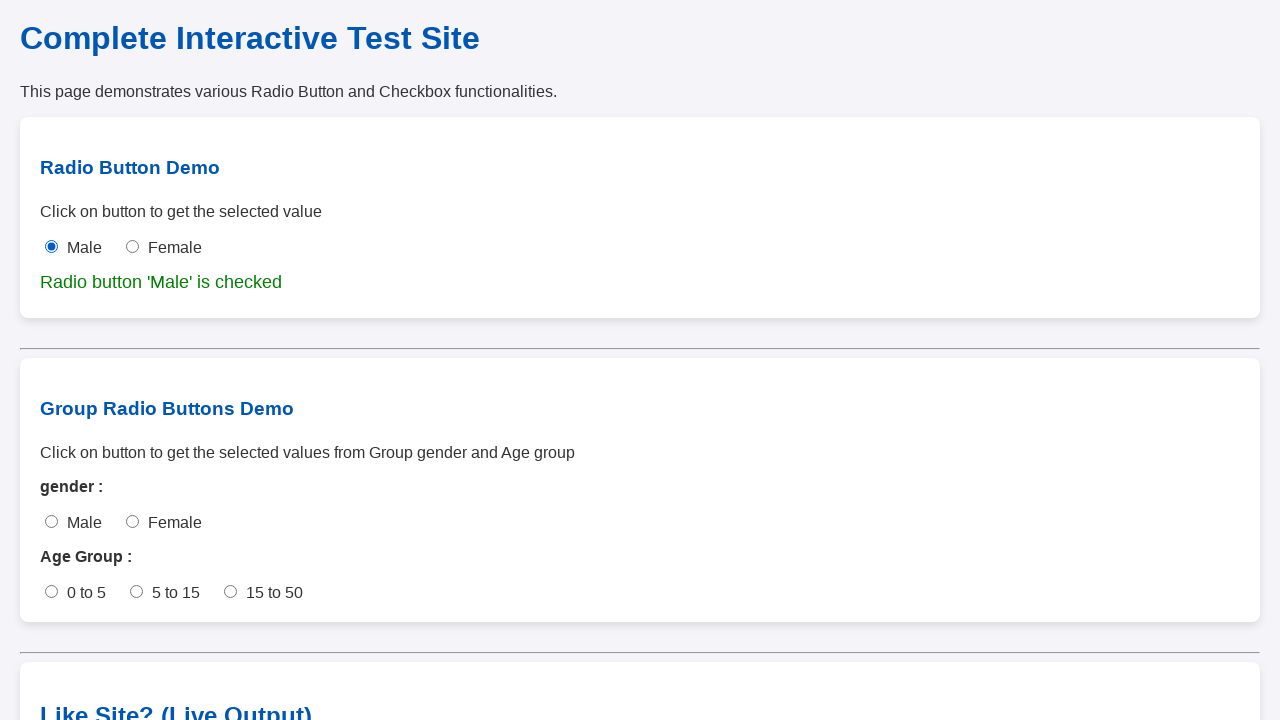

Verified output message contains 'Male'
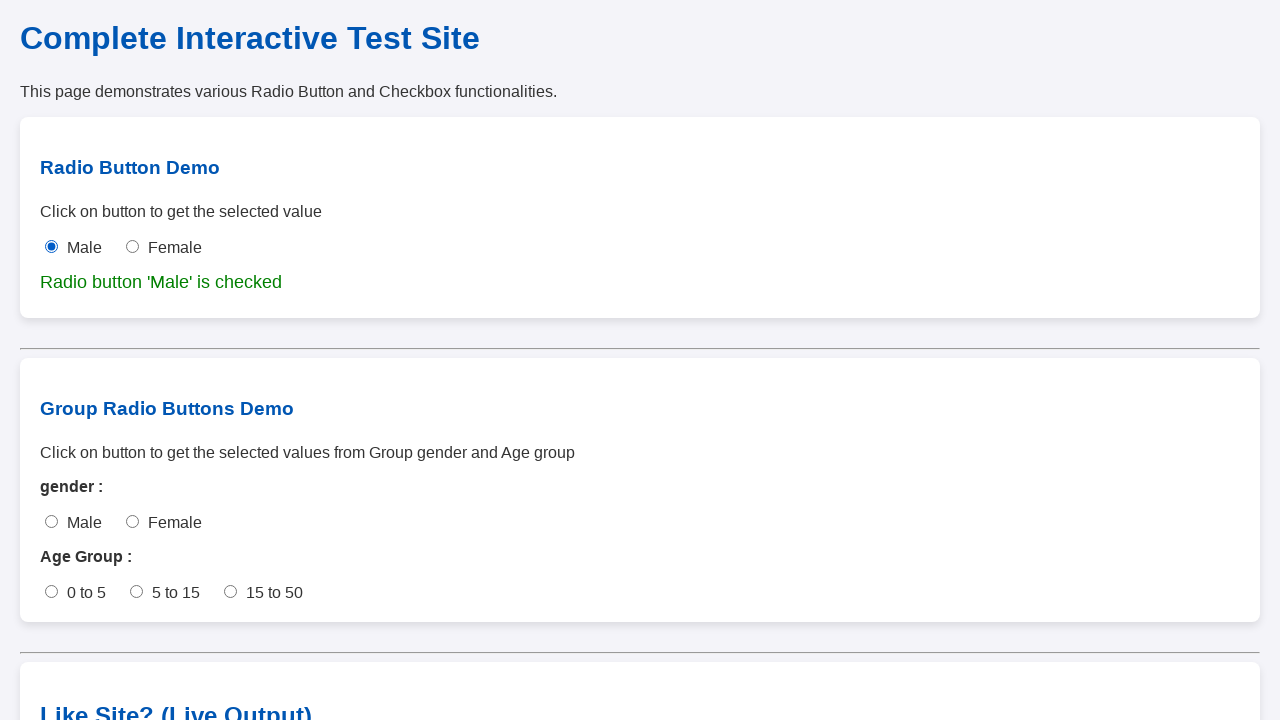

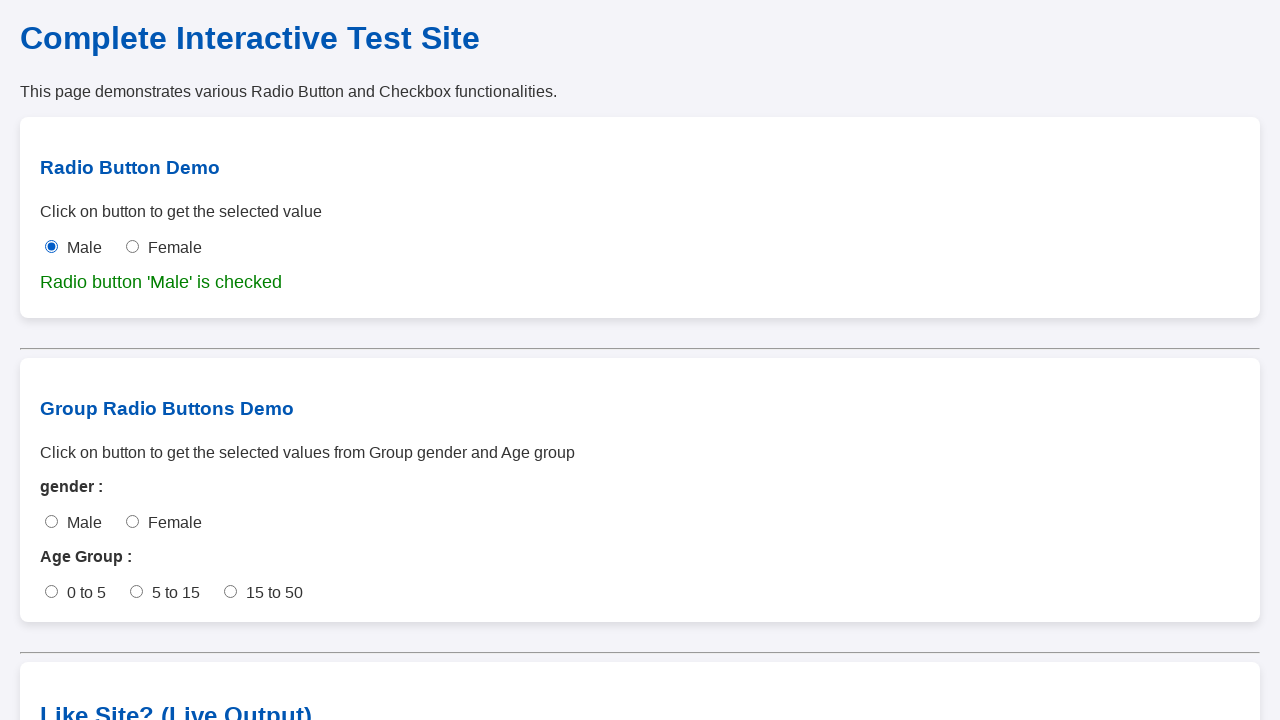